Navigates to the Casas Bahia e-commerce website homepage and waits for the page to load

Starting URL: https://www.casasbahia.com.br/

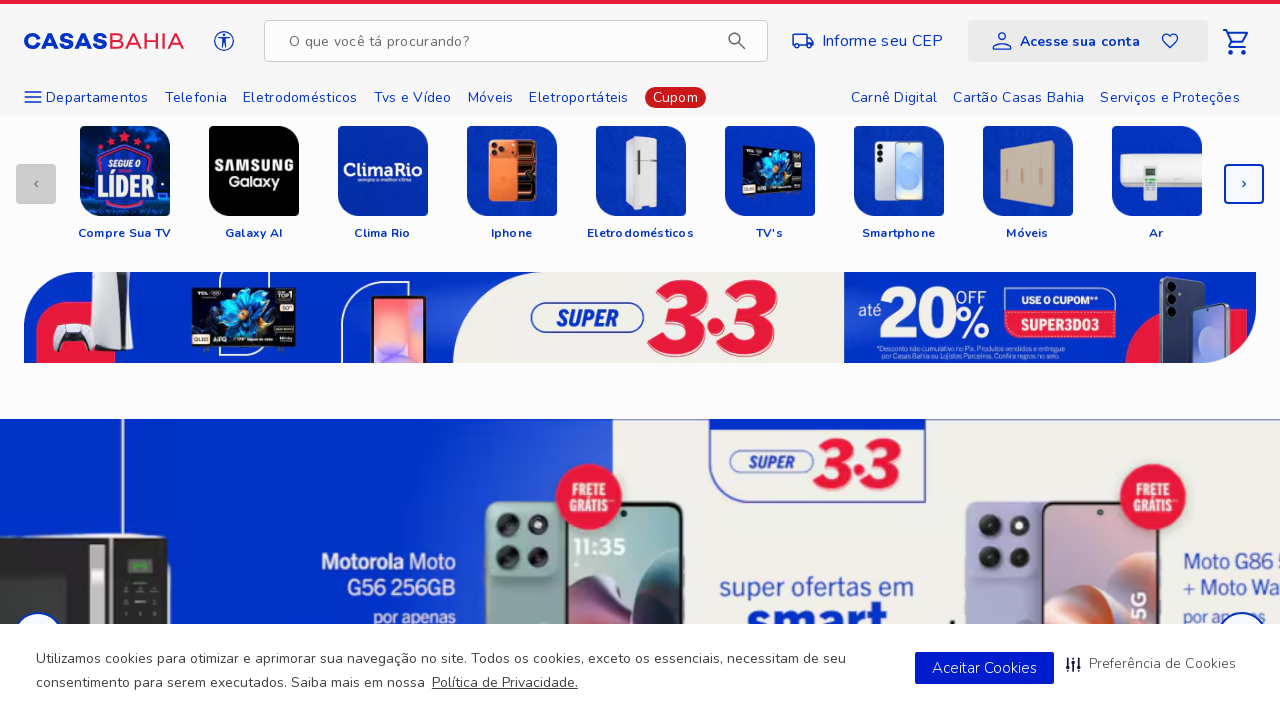

Navigated to Casas Bahia e-commerce website homepage
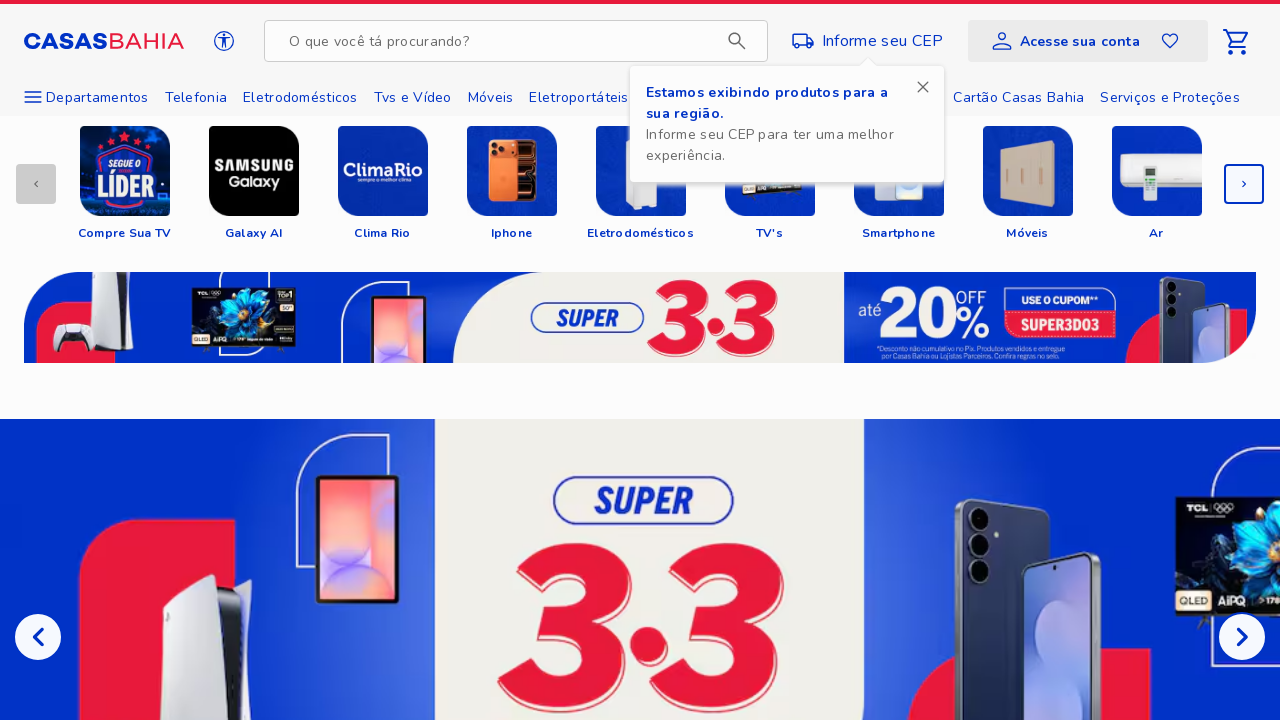

Page fully loaded - network idle state reached
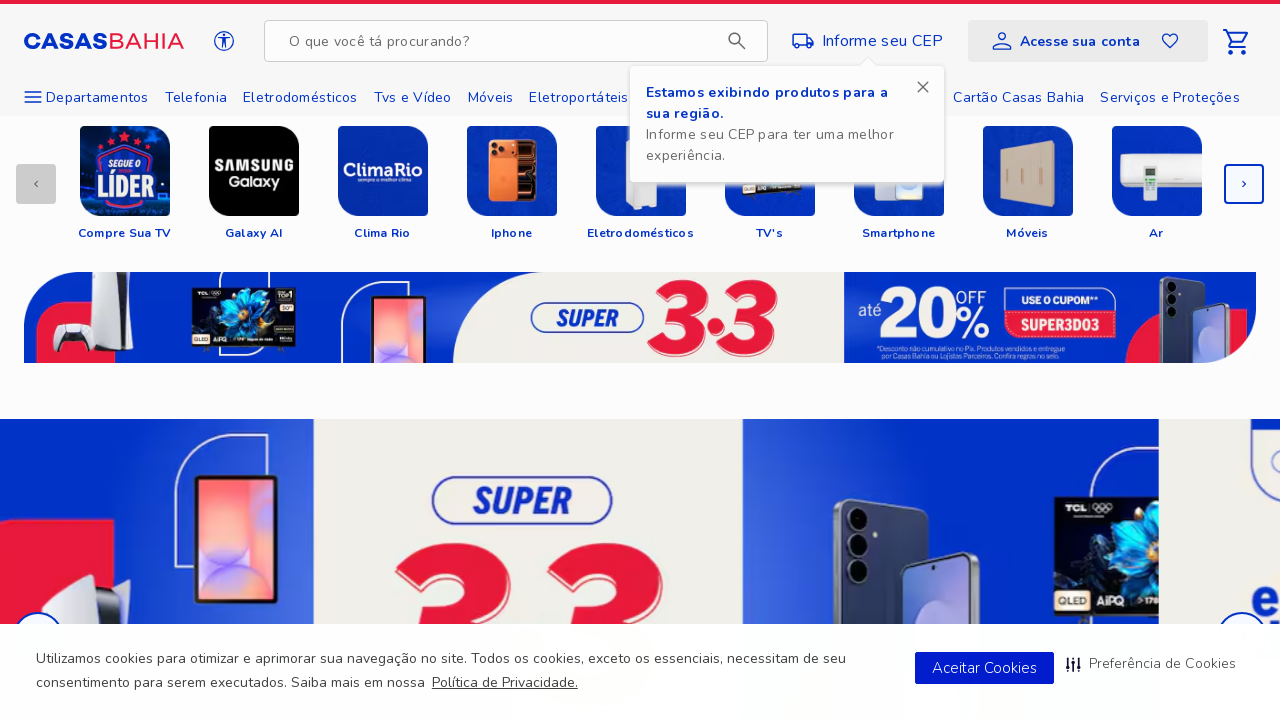

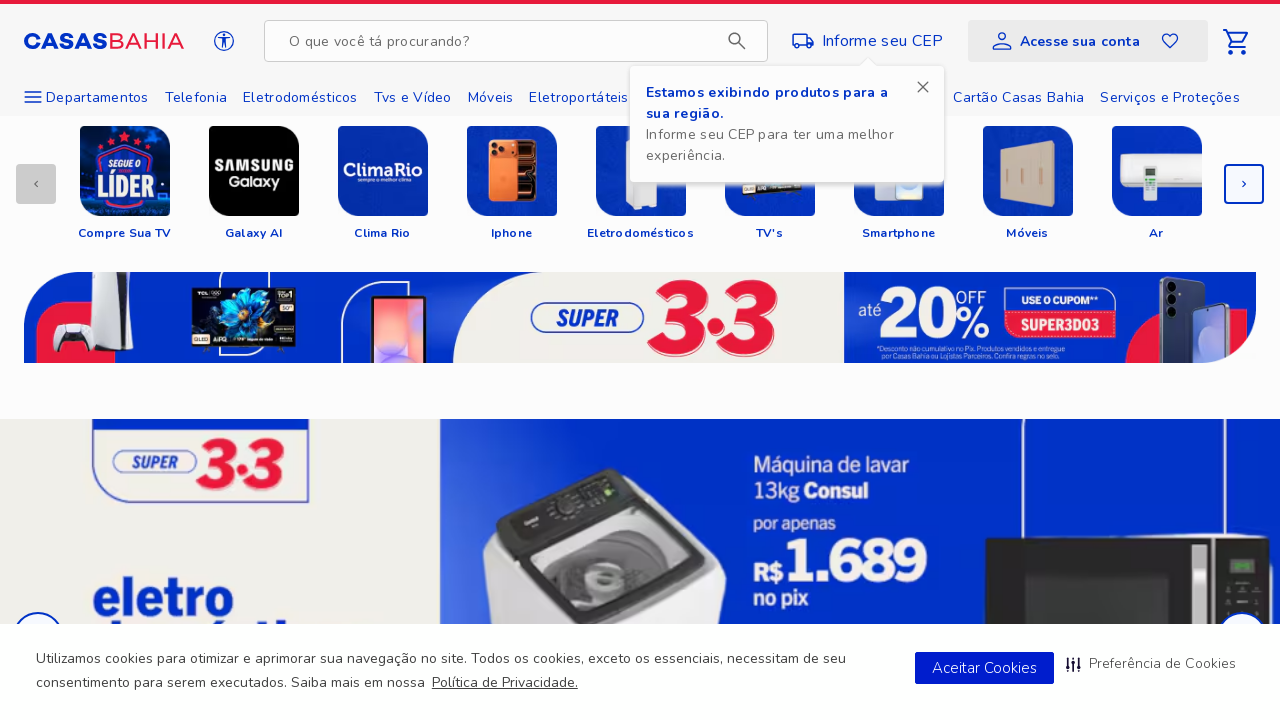